Tests hover functionality by moving the mouse over an avatar image and verifying that the caption (additional user information) becomes visible.

Starting URL: http://the-internet.herokuapp.com/hovers

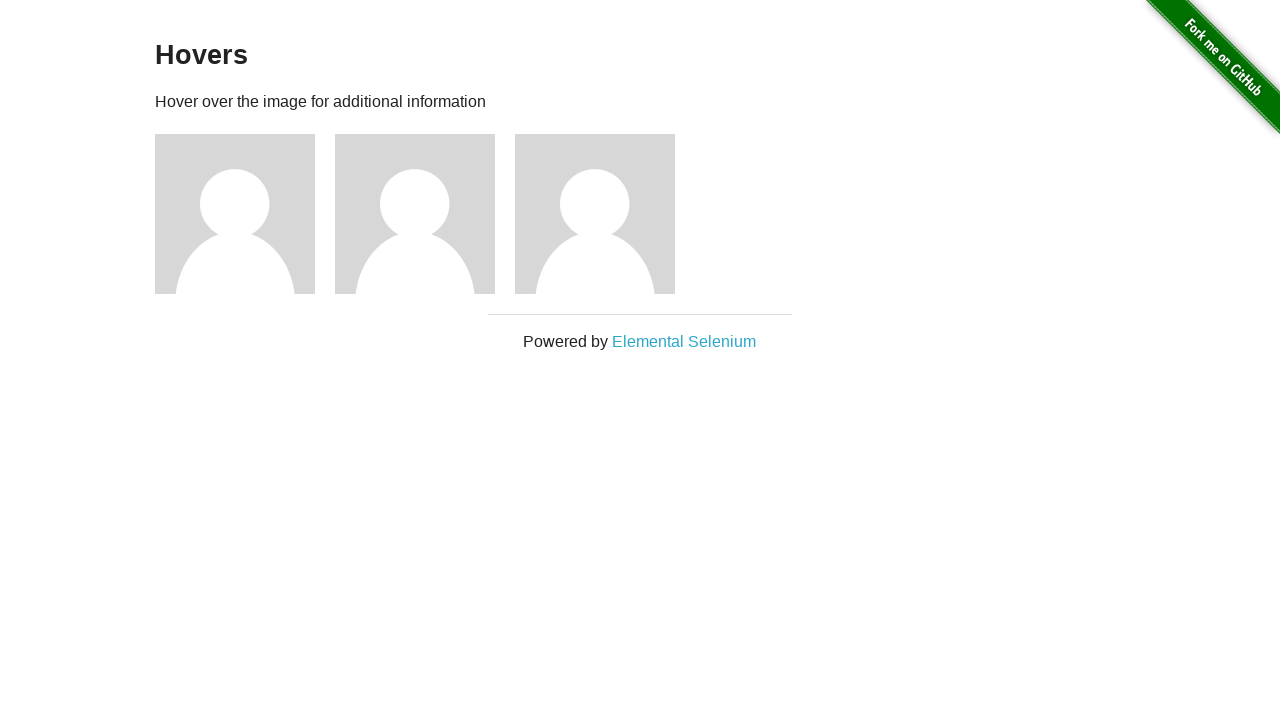

Located the first avatar figure element
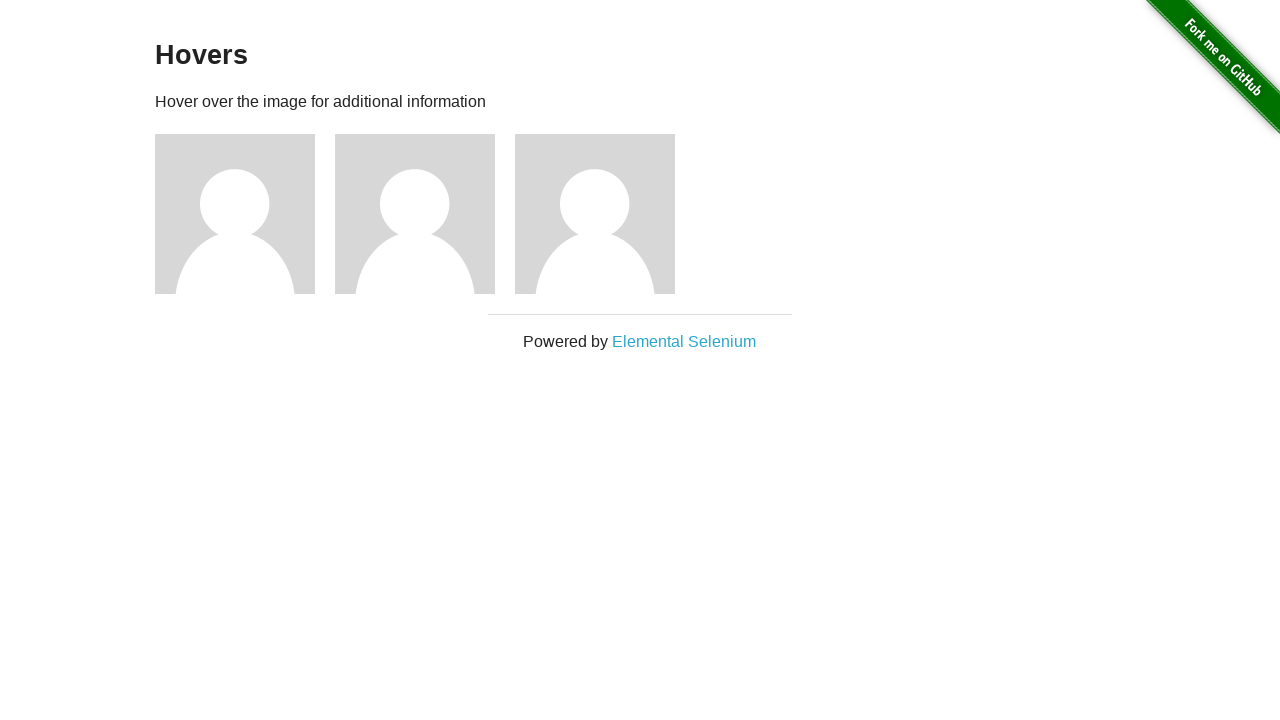

Hovered over the avatar image to trigger caption display at (245, 214) on .figure >> nth=0
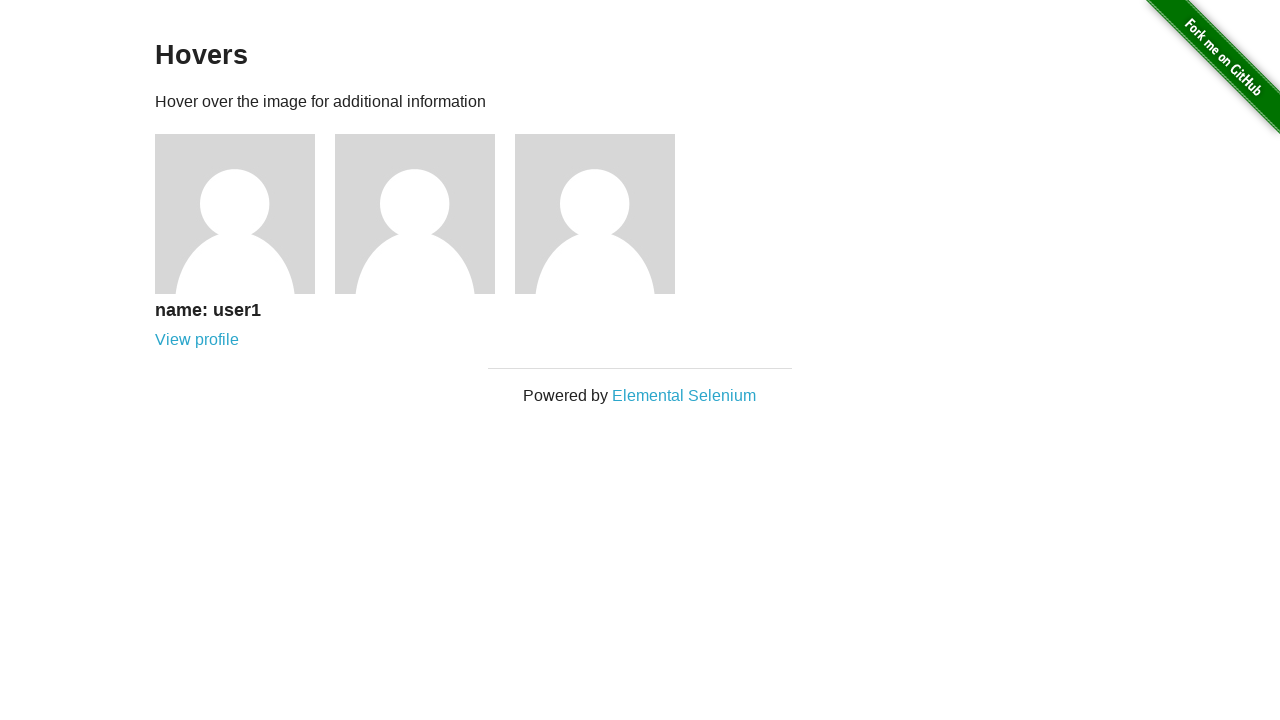

Located the caption element
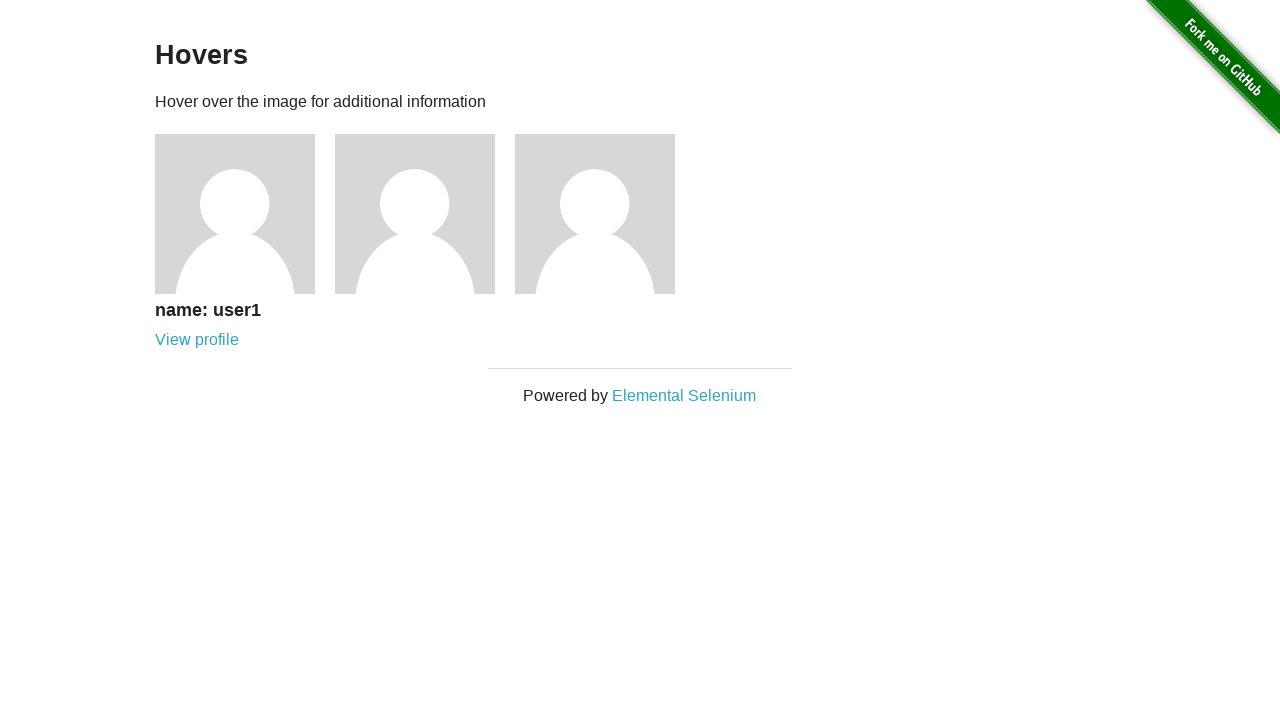

Verified that the caption is visible after hovering
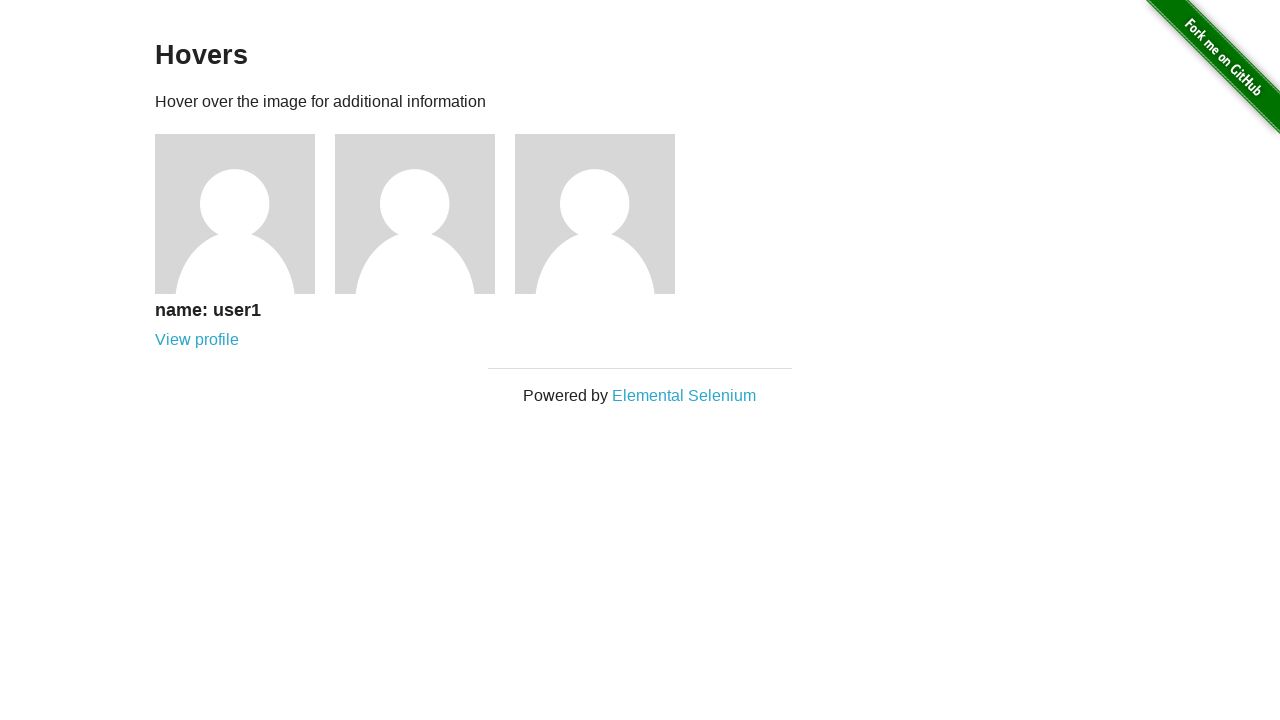

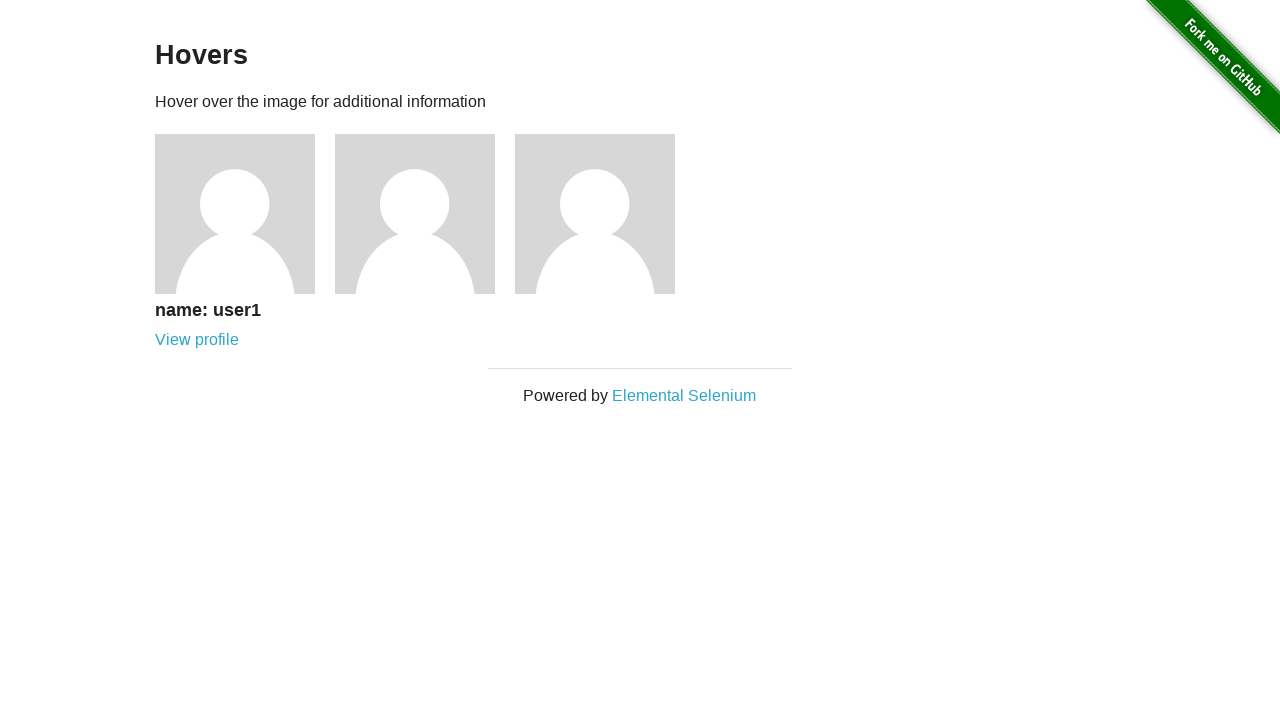